Tests date picker functionality by entering a date value and submitting it with the Enter key

Starting URL: https://formy-project.herokuapp.com/datepicker

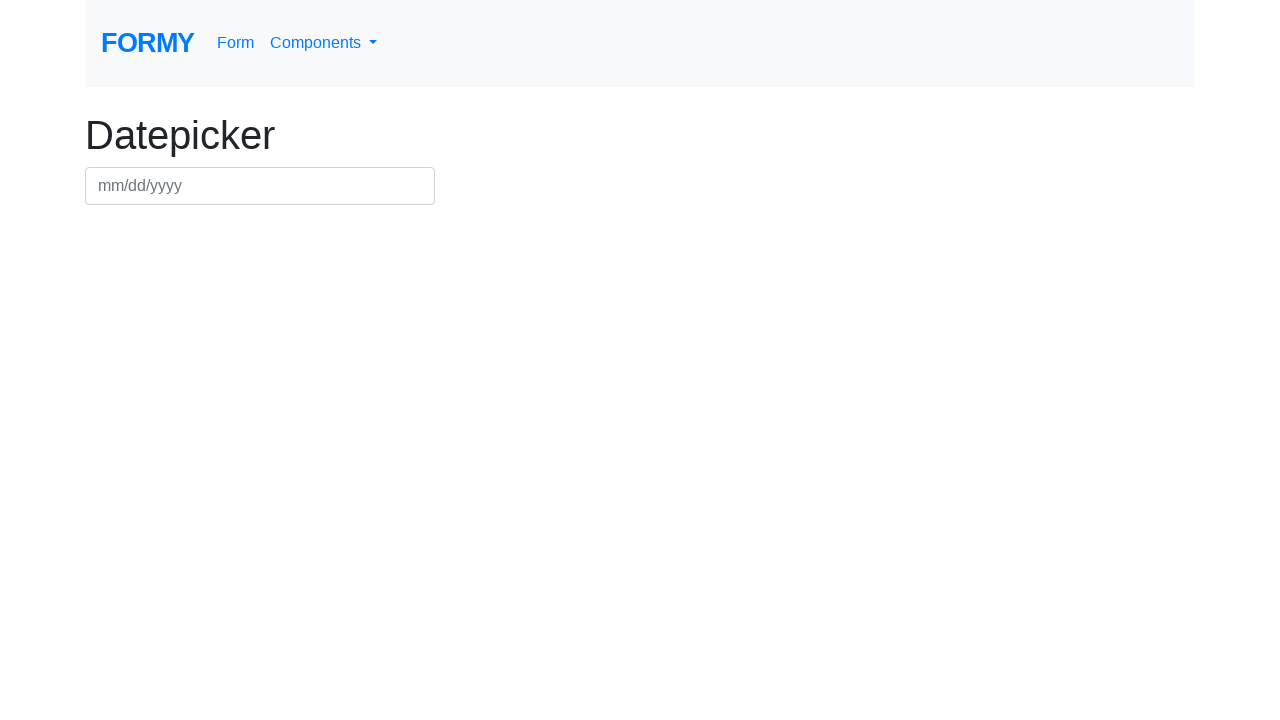

Filled datepicker field with '03/15/2024' on #datepicker
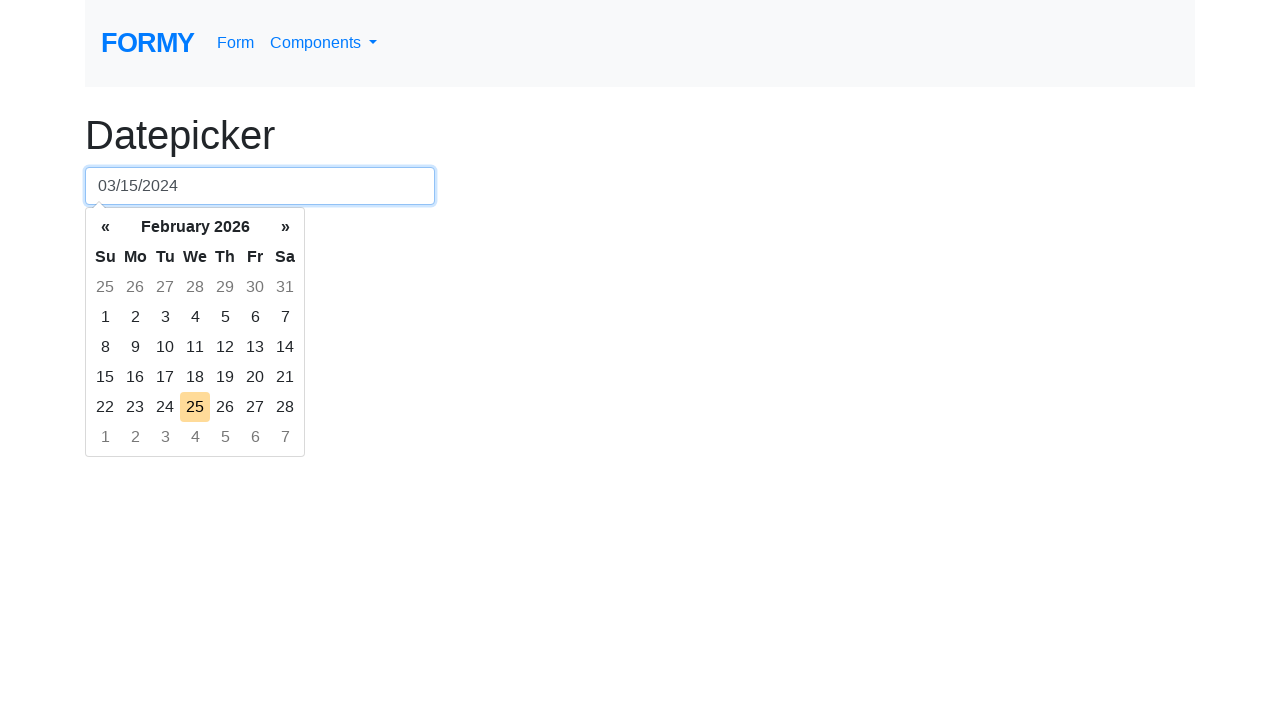

Pressed Enter key to submit the date on #datepicker
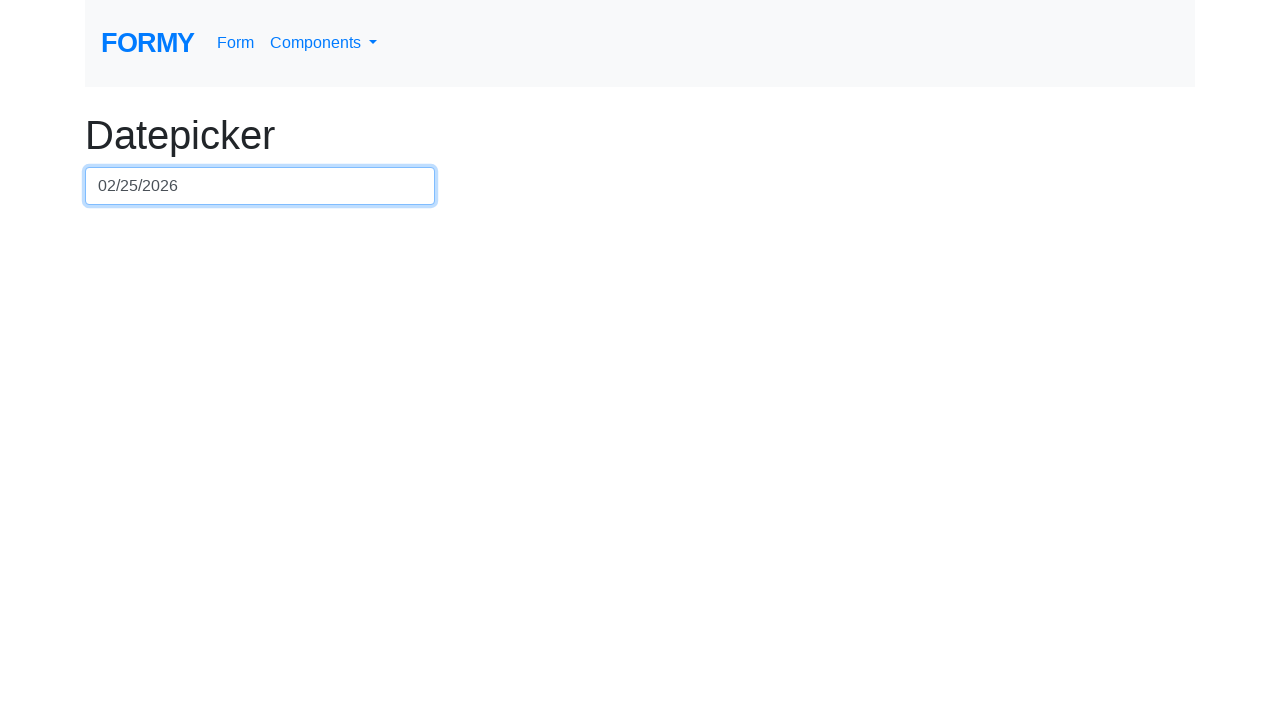

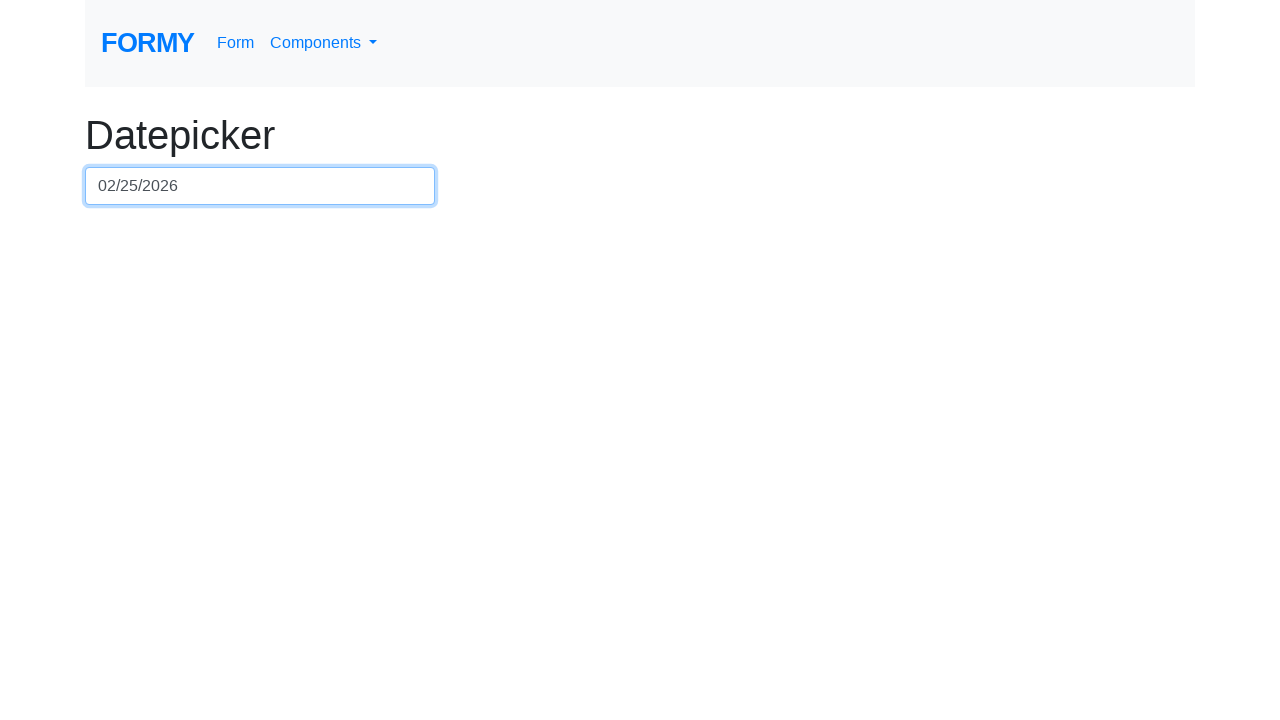